Tests right-click functionality by right-clicking on the 'A/B Testing' link

Starting URL: https://practice.cydeo.com/

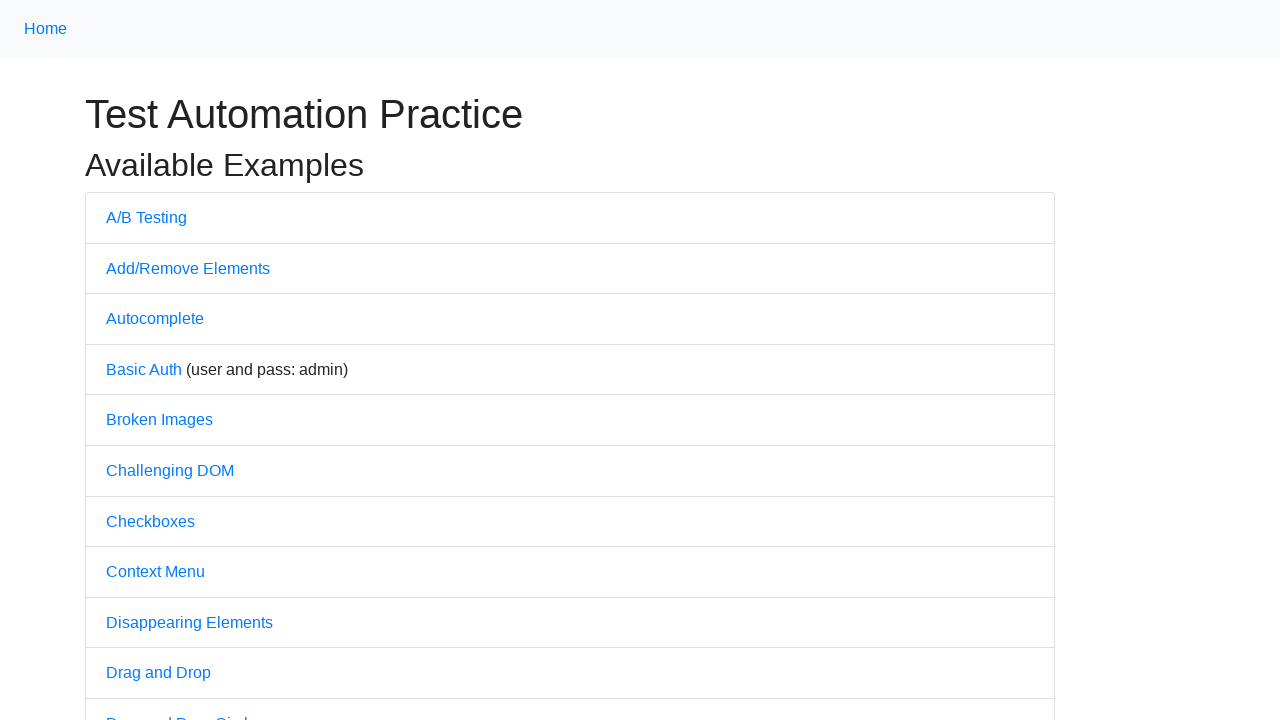

Right-clicked on 'A/B Testing' link at (146, 217) on text='A/B Testing'
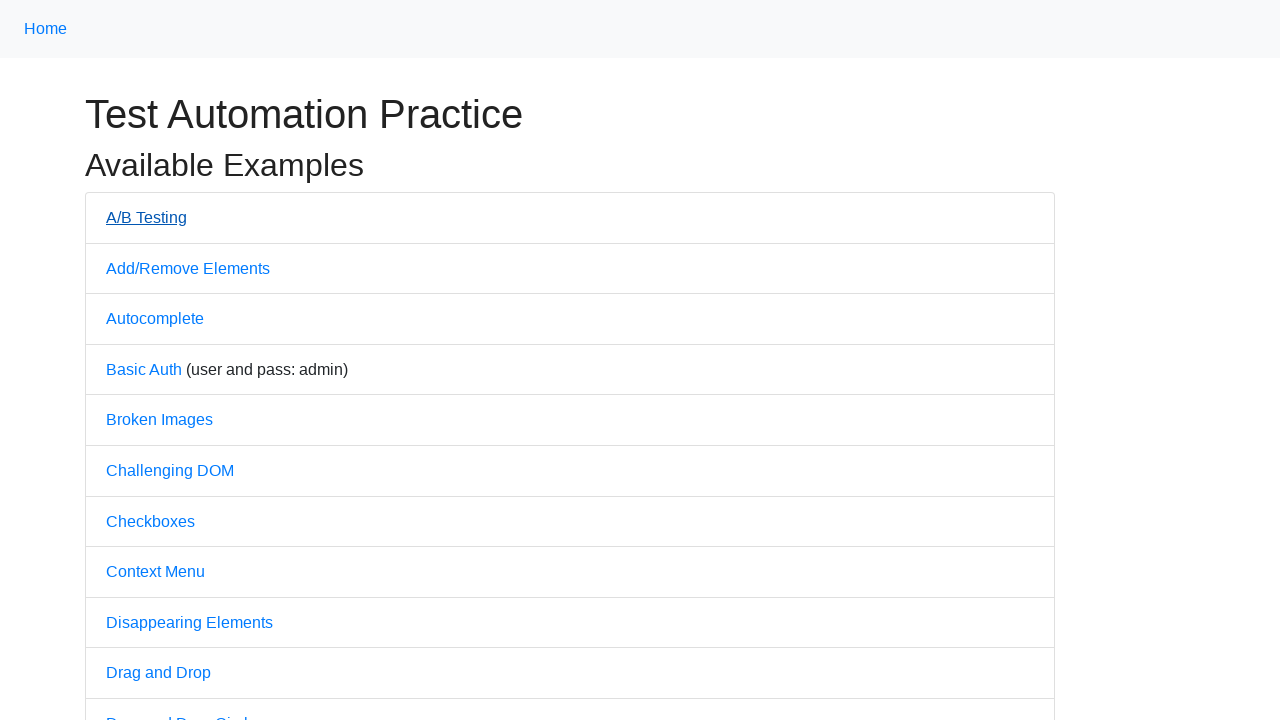

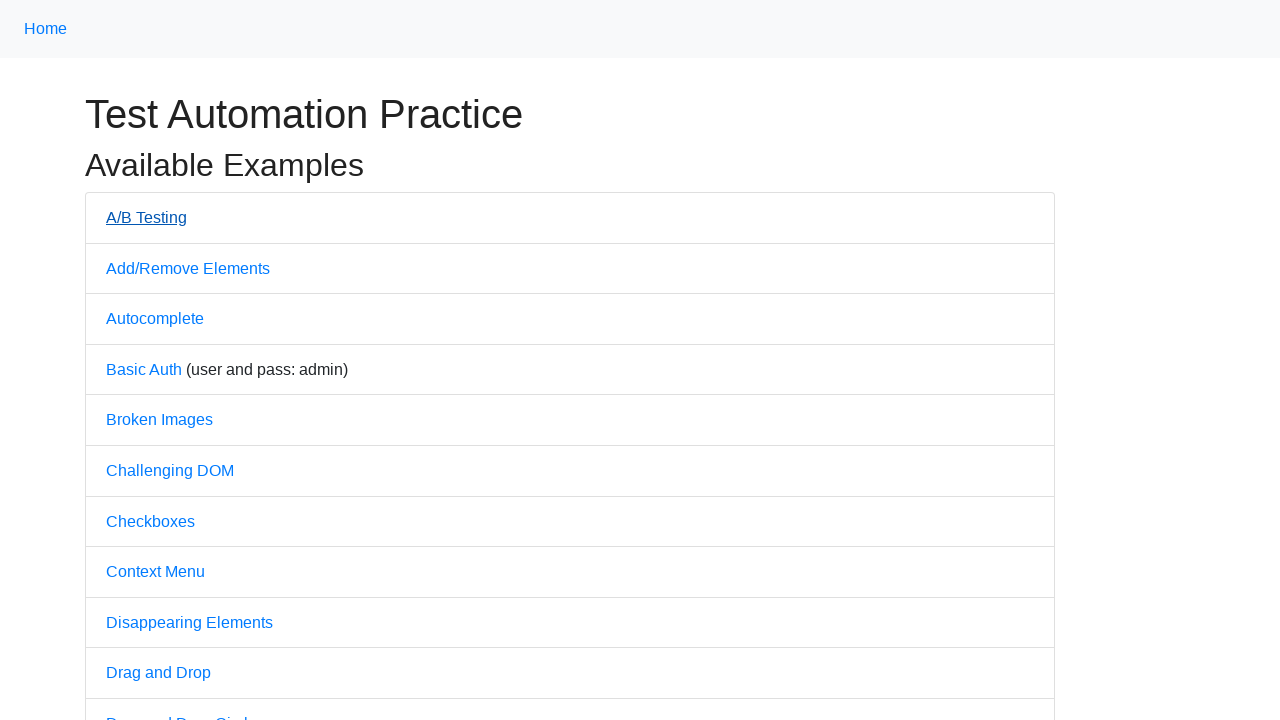